Tests that edits are saved when the input field loses focus (blur event).

Starting URL: https://demo.playwright.dev/todomvc

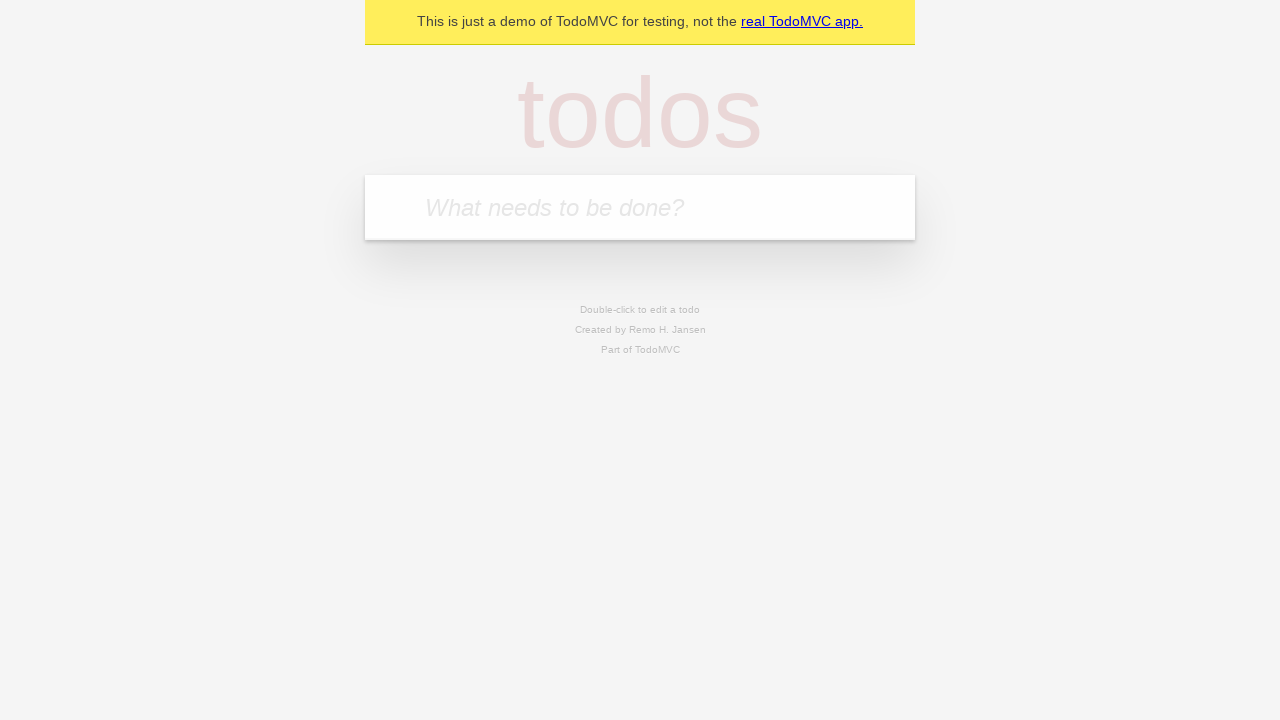

Located the new todo input field
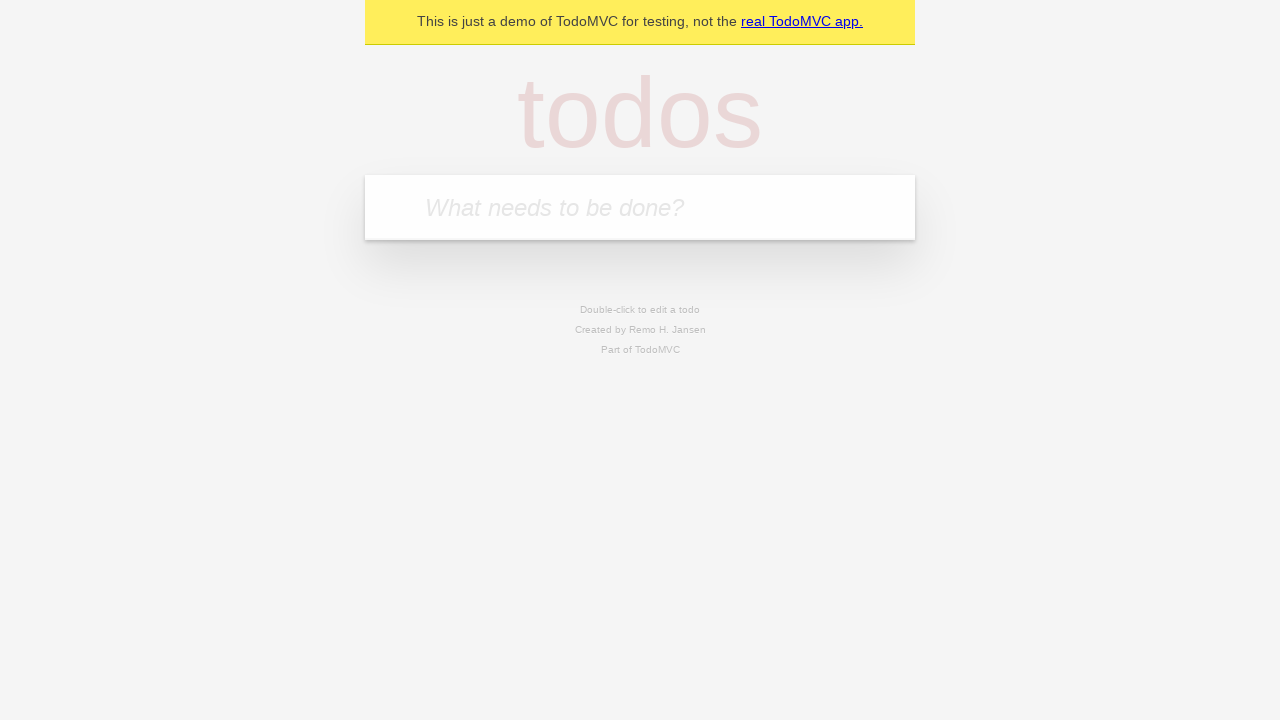

Filled first todo: 'buy some cheese' on internal:attr=[placeholder="What needs to be done?"i]
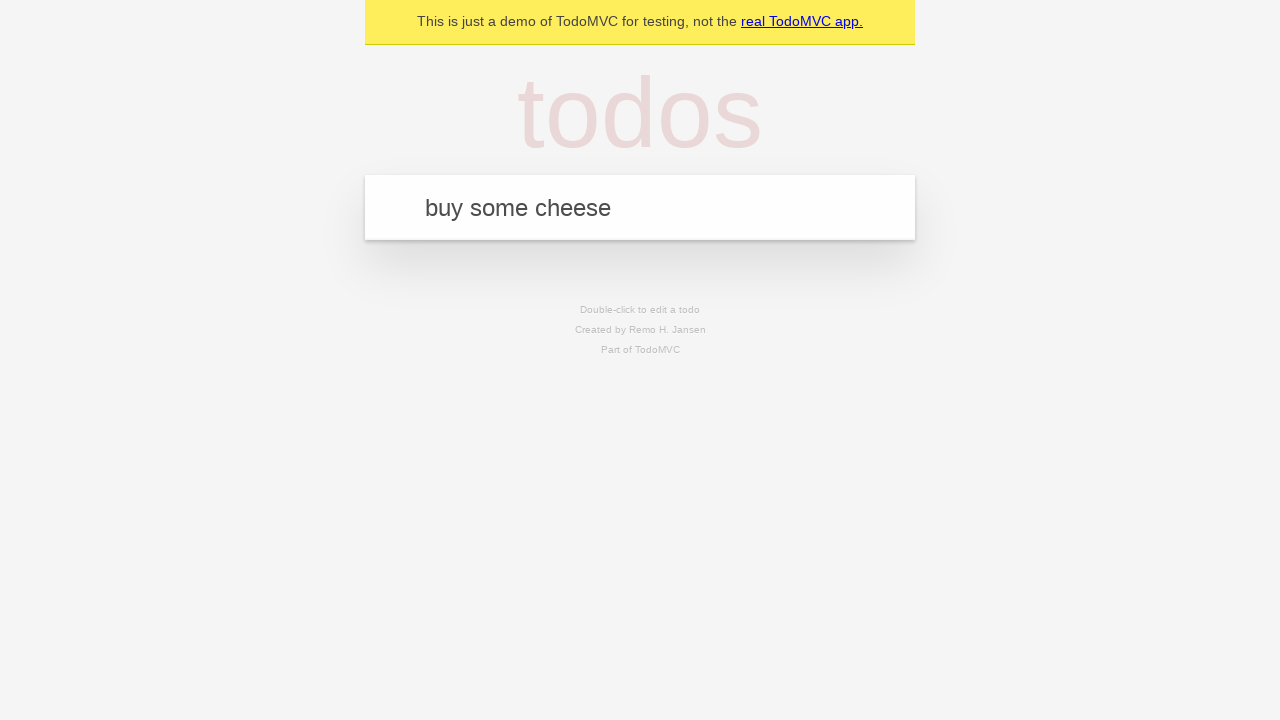

Pressed Enter to create first todo on internal:attr=[placeholder="What needs to be done?"i]
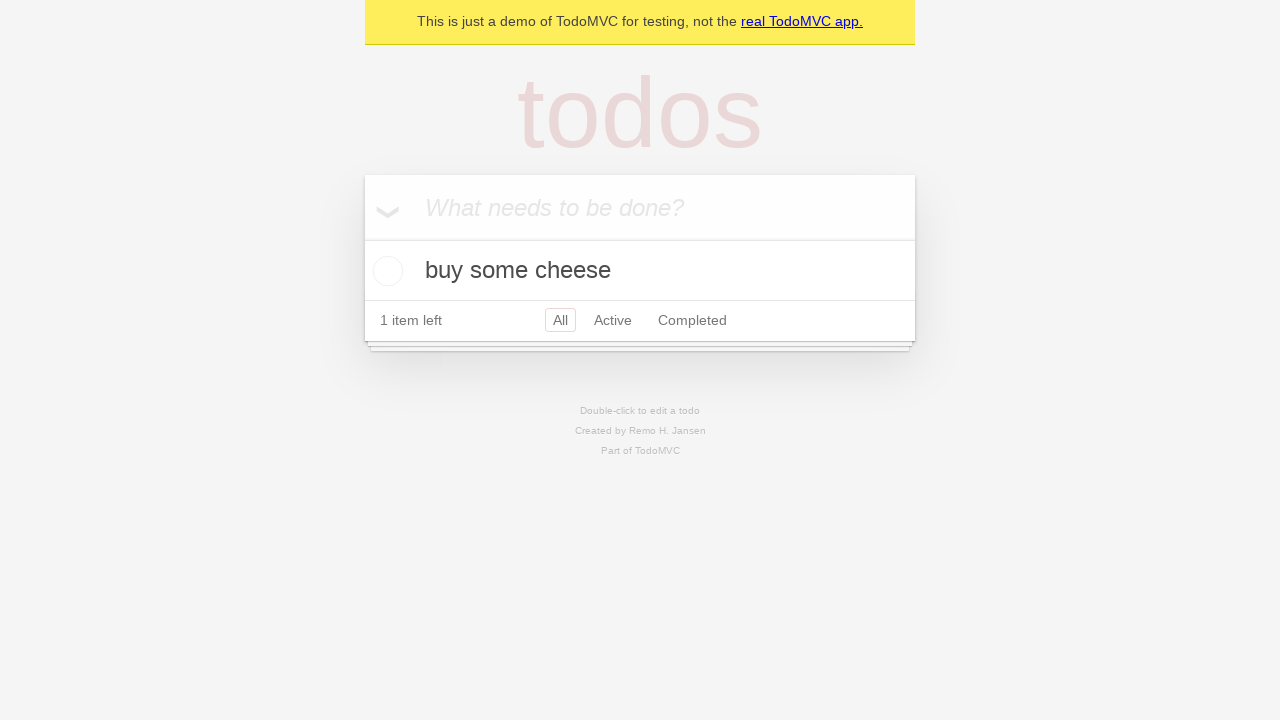

Filled second todo: 'feed the cat' on internal:attr=[placeholder="What needs to be done?"i]
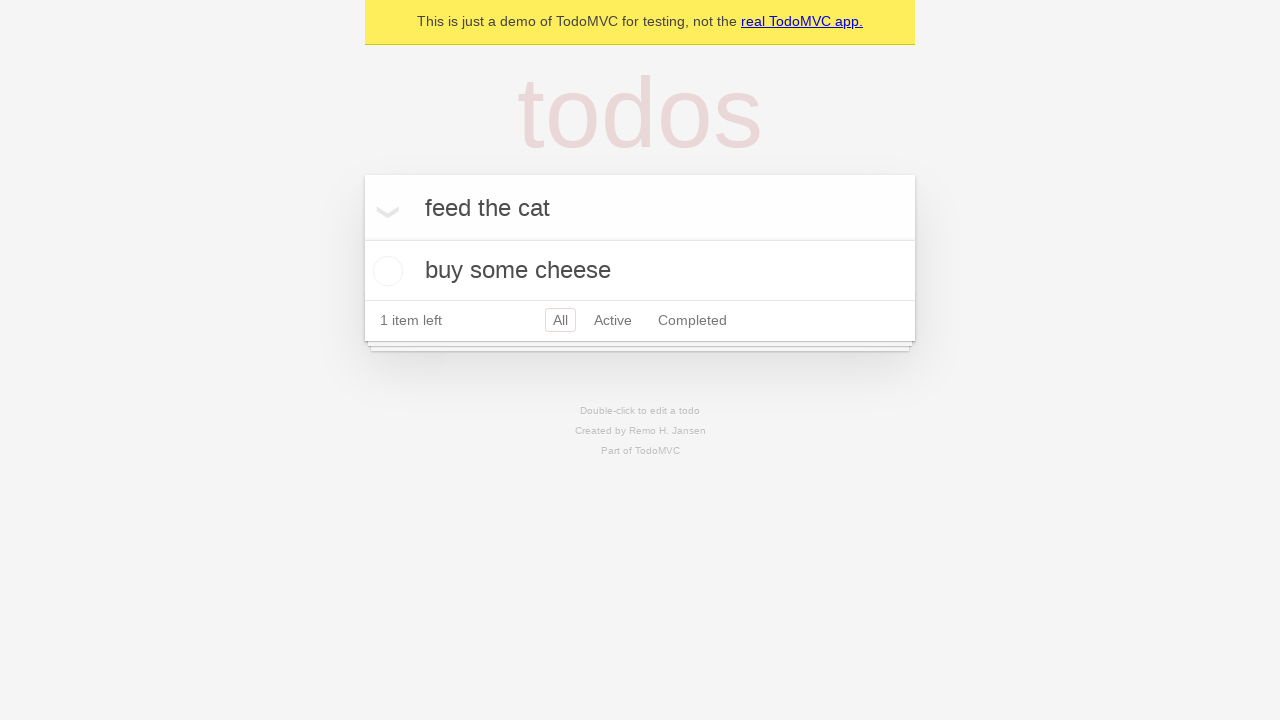

Pressed Enter to create second todo on internal:attr=[placeholder="What needs to be done?"i]
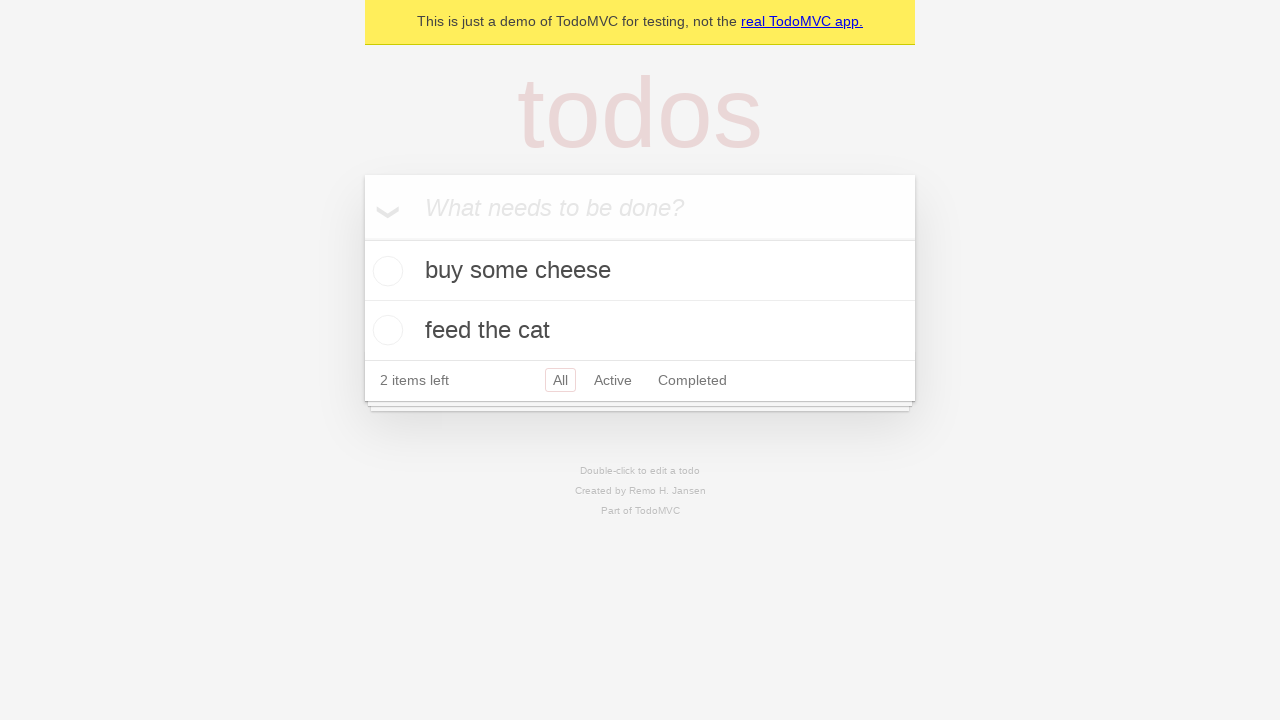

Filled third todo: 'book a doctors appointment' on internal:attr=[placeholder="What needs to be done?"i]
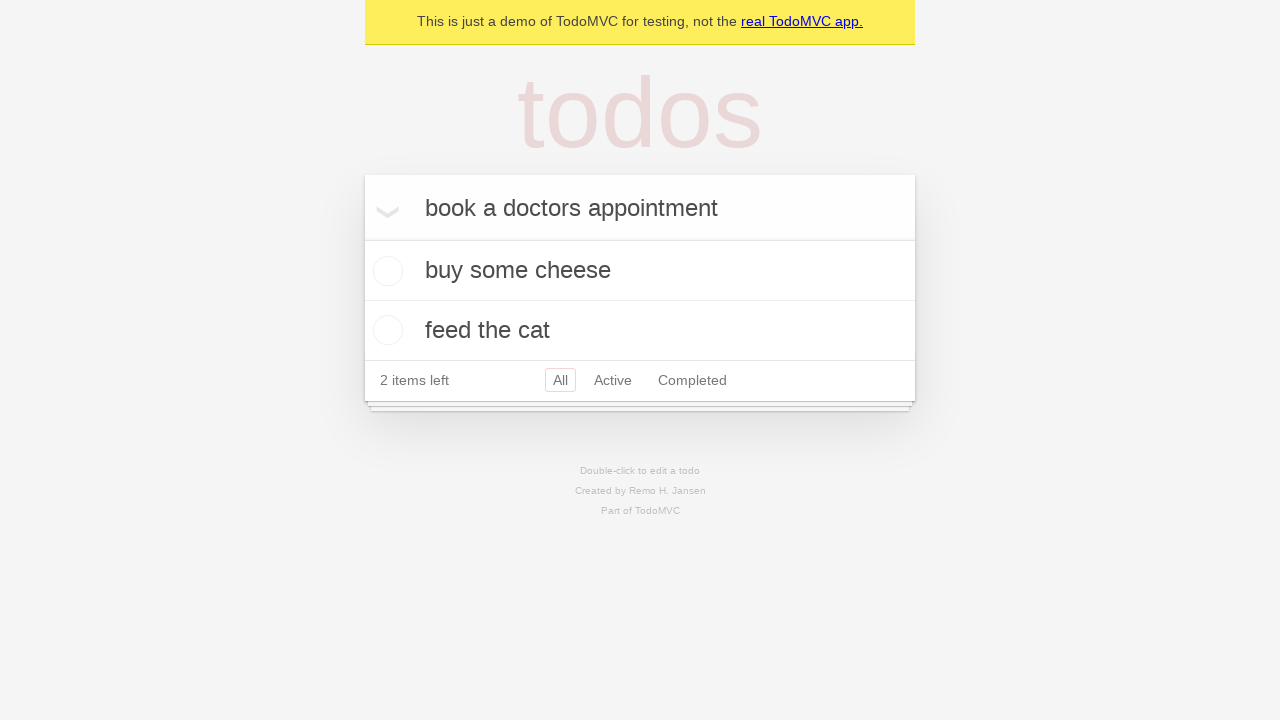

Pressed Enter to create third todo on internal:attr=[placeholder="What needs to be done?"i]
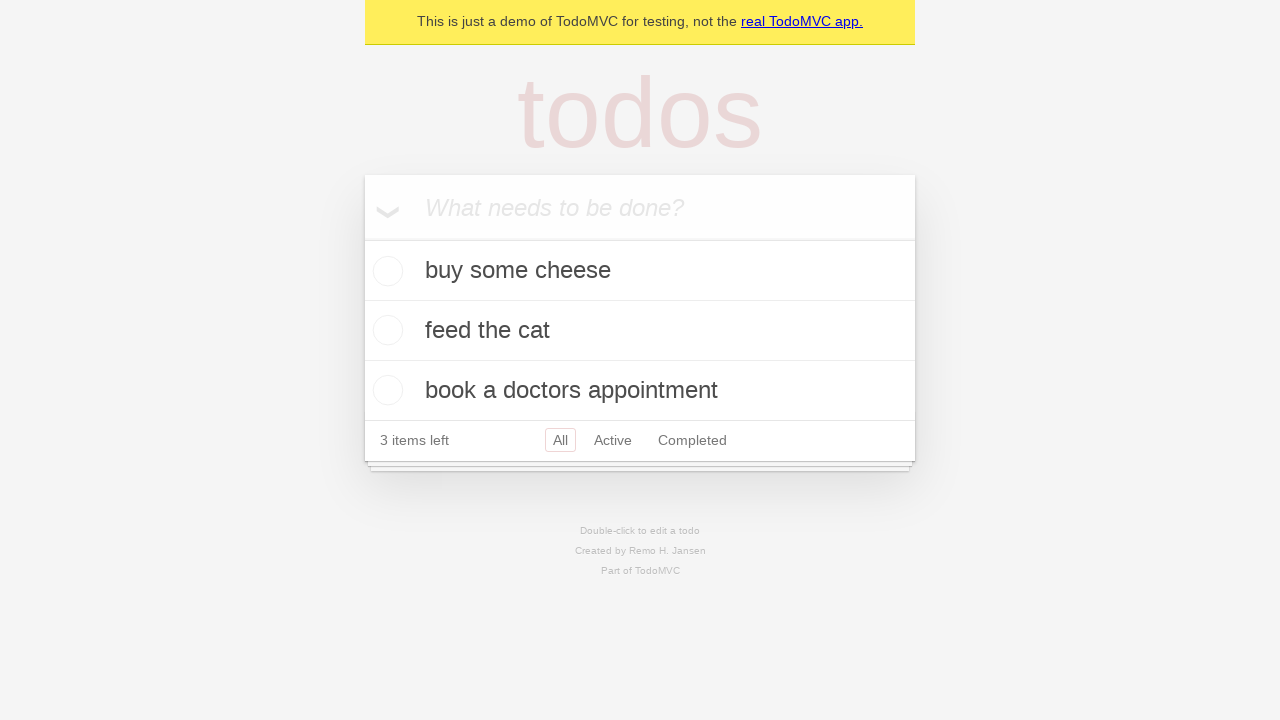

Located all todo items
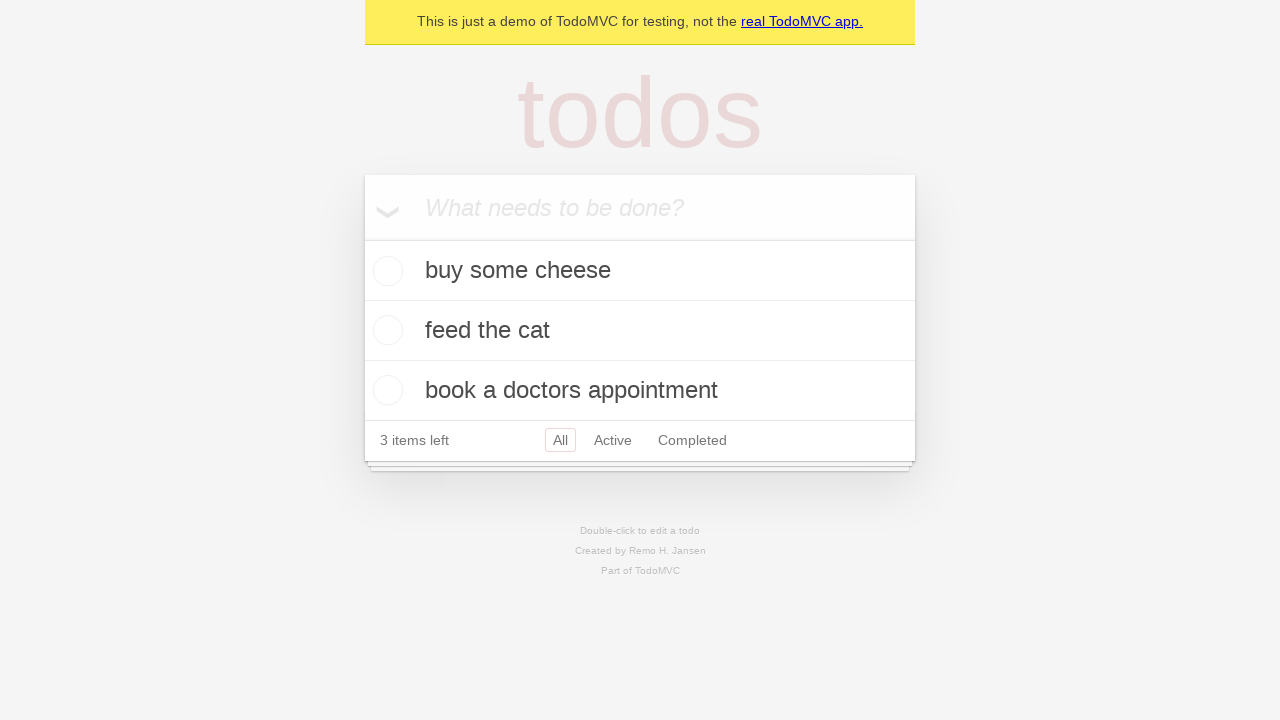

Double-clicked second todo to enter edit mode at (640, 331) on internal:testid=[data-testid="todo-item"s] >> nth=1
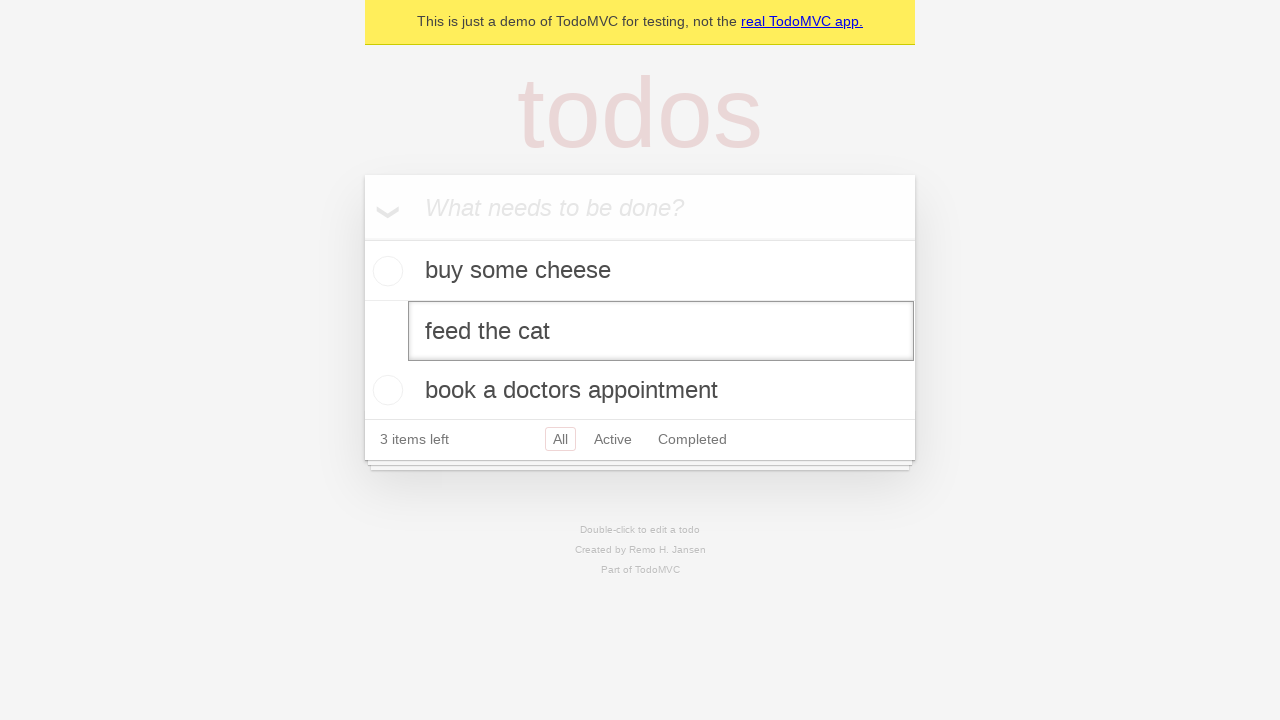

Located the edit input field for second todo
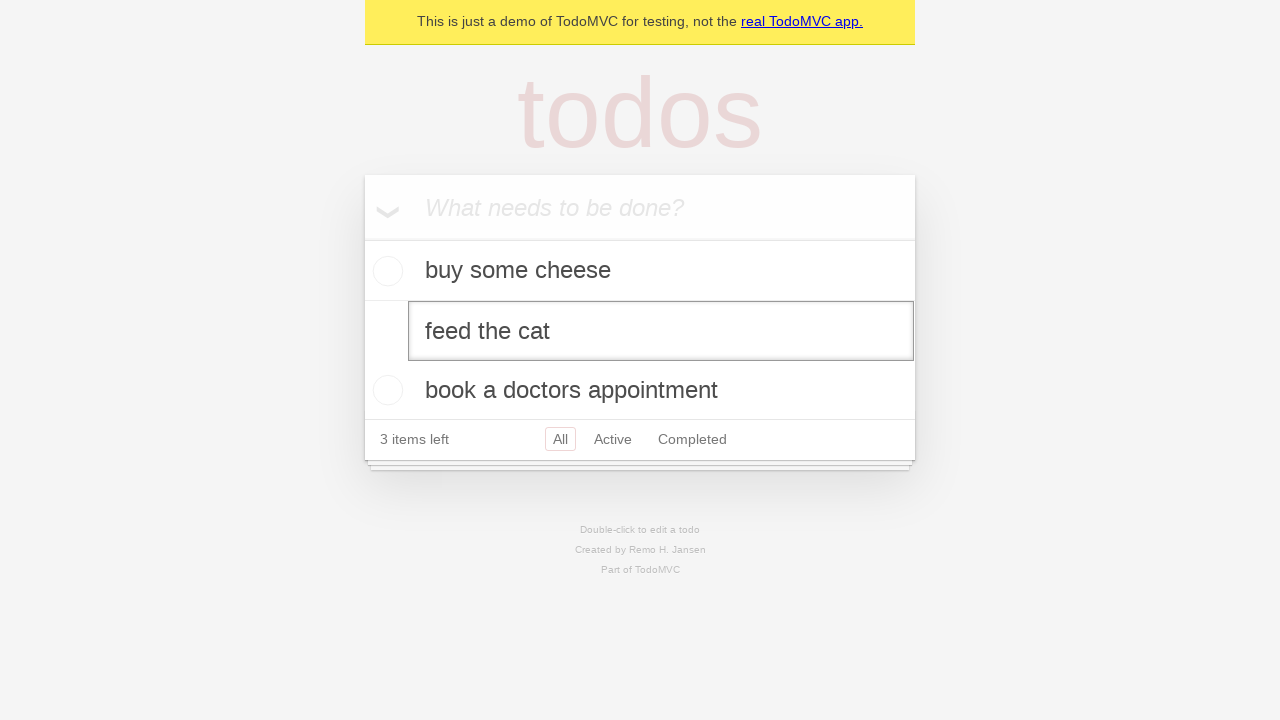

Filled edit field with new text: 'buy some sausages' on internal:testid=[data-testid="todo-item"s] >> nth=1 >> internal:role=textbox[nam
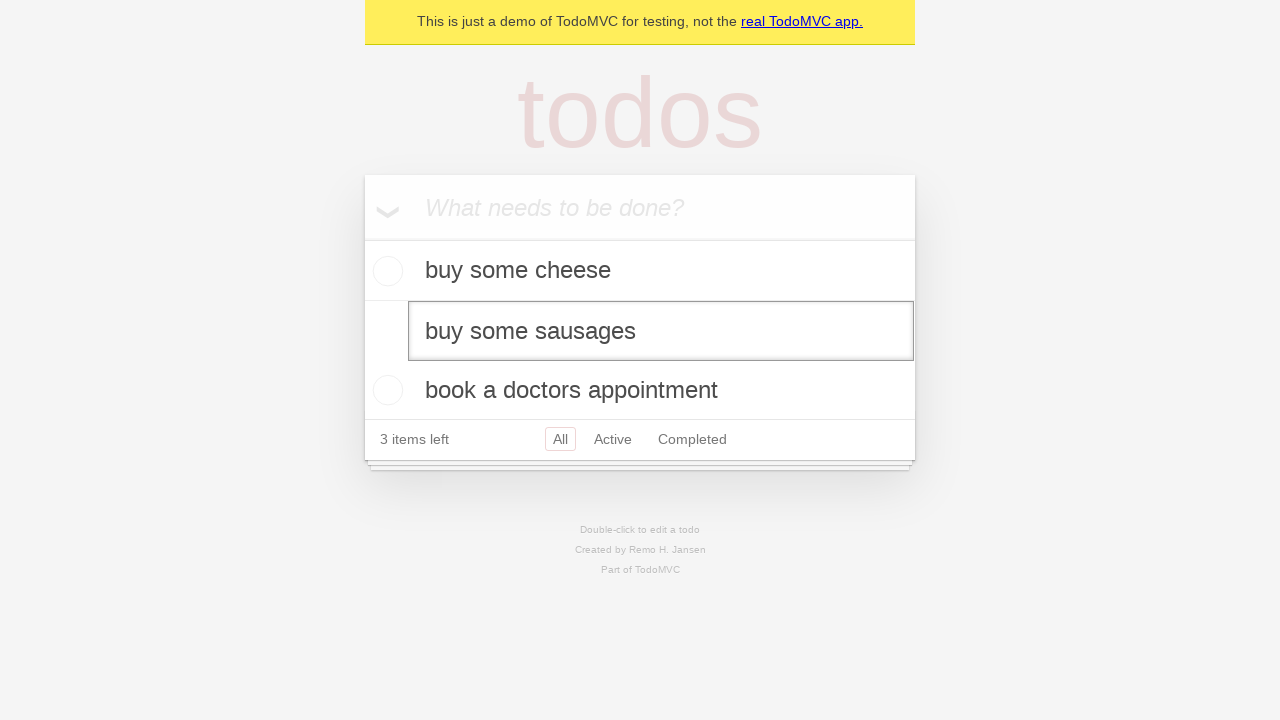

Triggered blur event on edit field to save changes
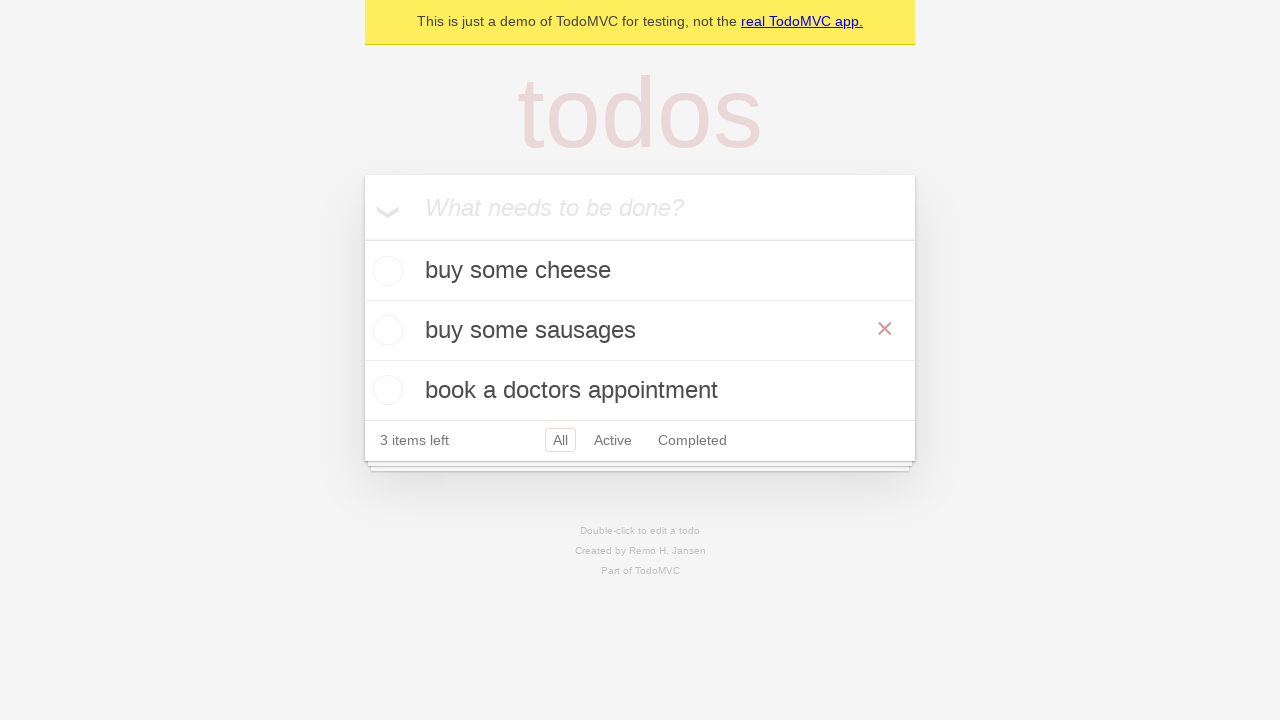

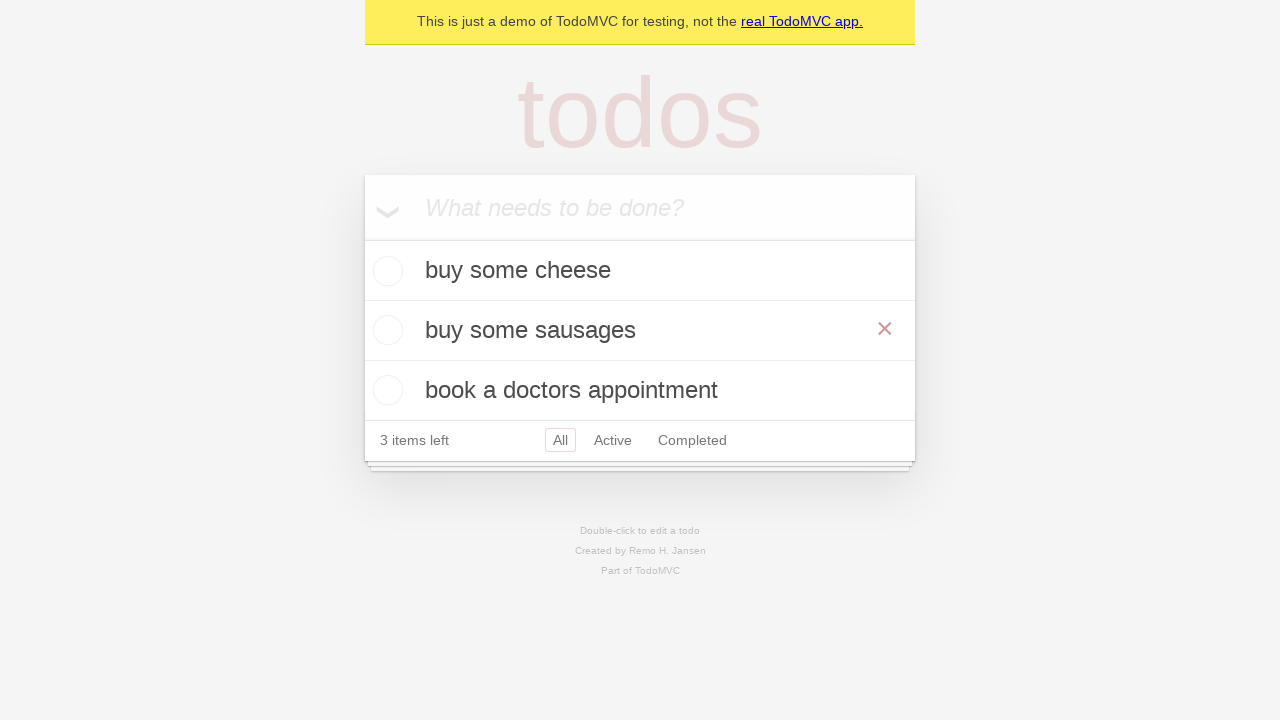